Tests finding a link by calculated text, clicking it, then filling out a form with first name, last name, city, and country fields before submitting

Starting URL: http://suninjuly.github.io/find_link_text

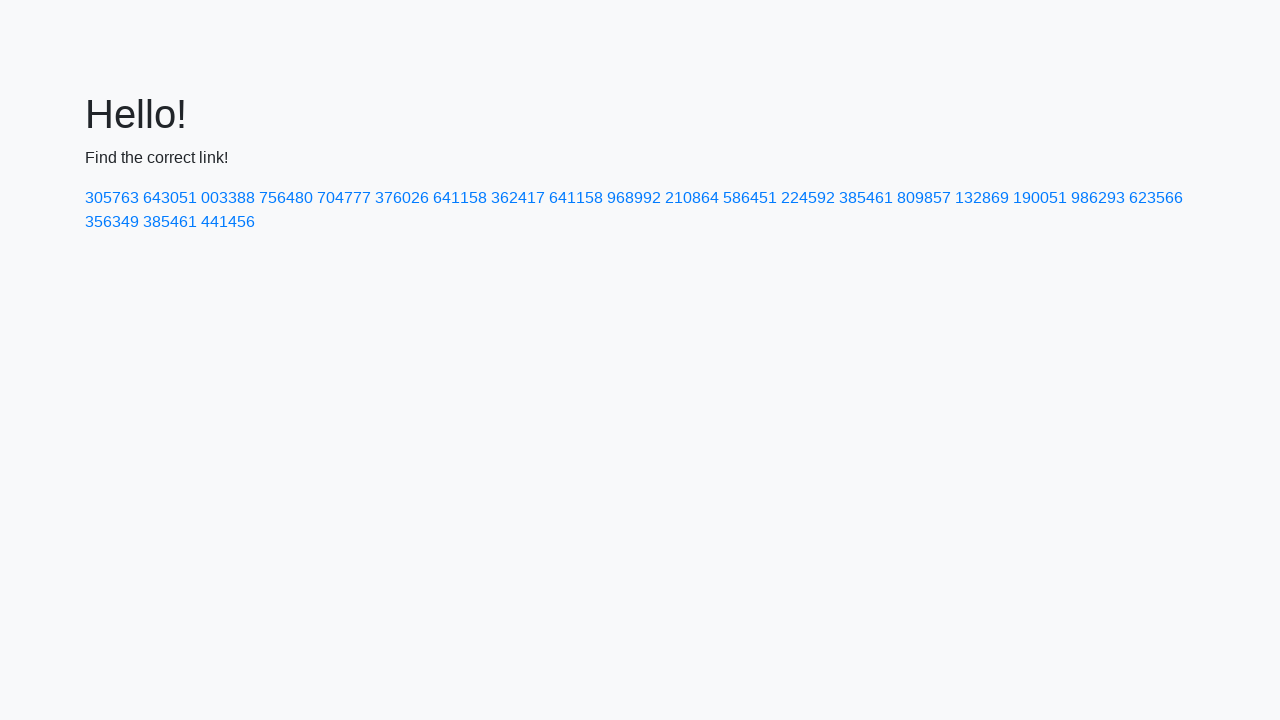

Clicked link with calculated text '224592' at (808, 198) on text=224592
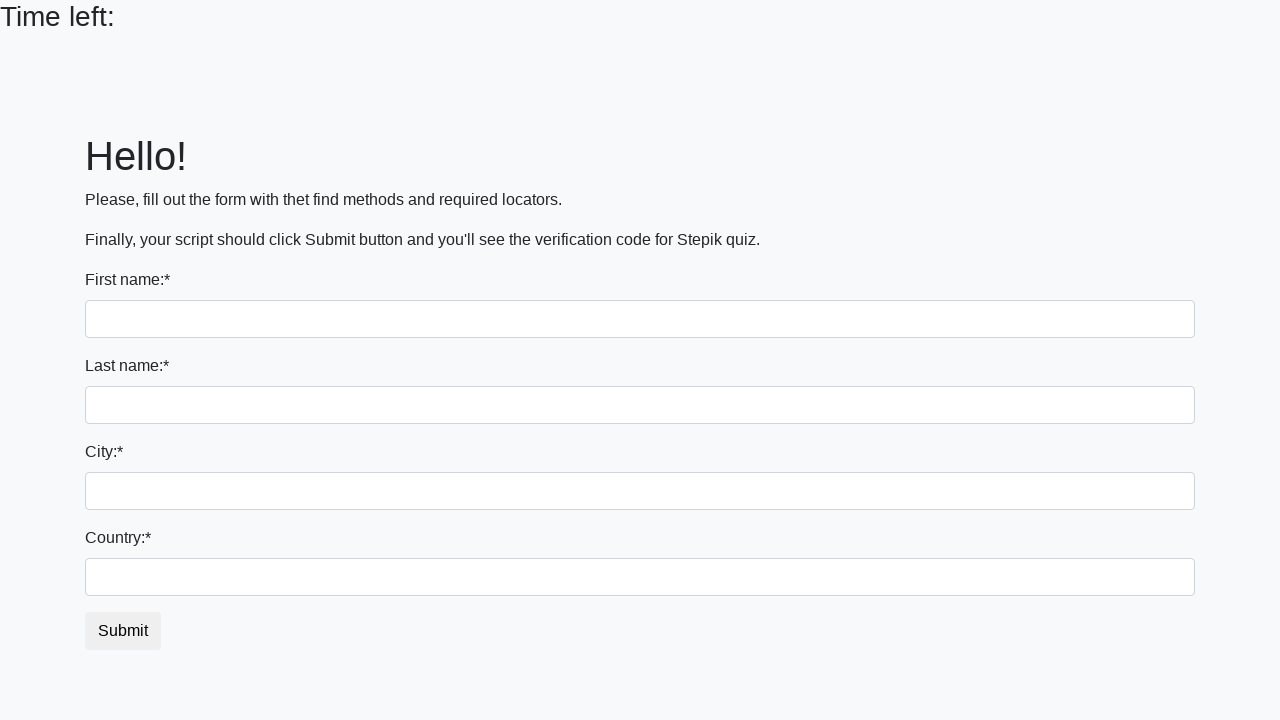

Filled first name field with 'Ivan' on input
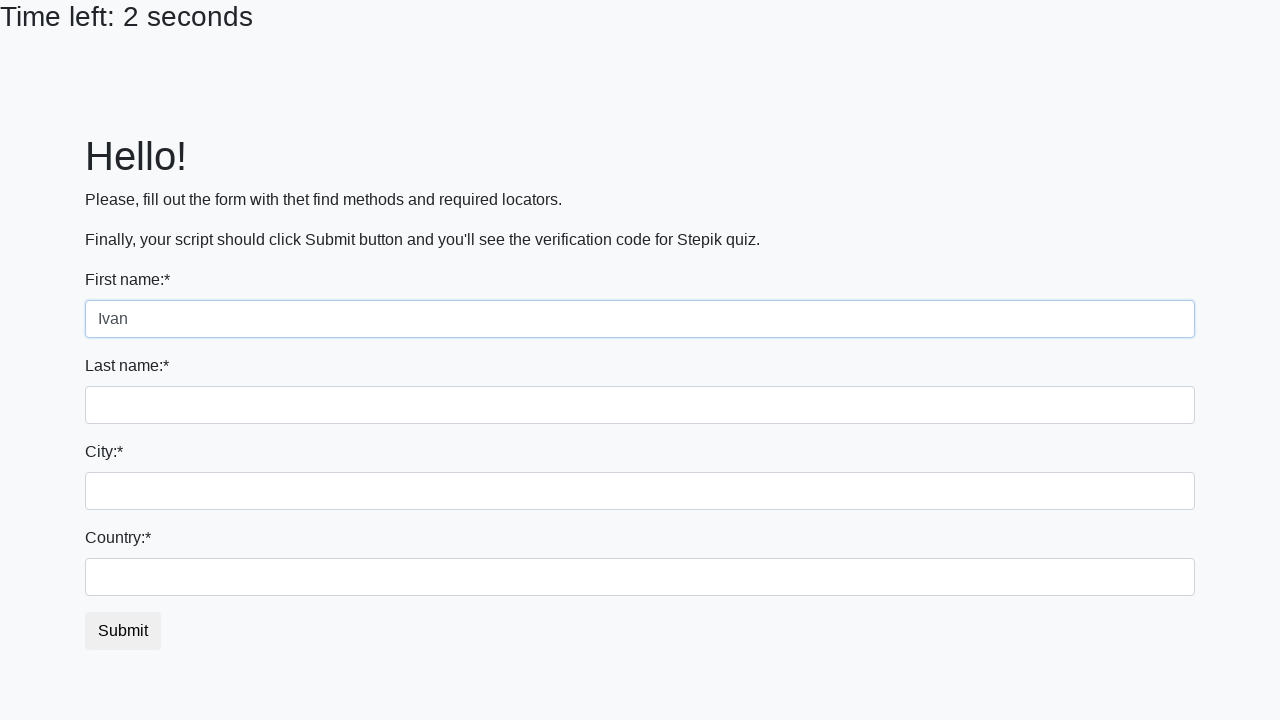

Filled last name field with 'Petrov' on input[name='last_name']
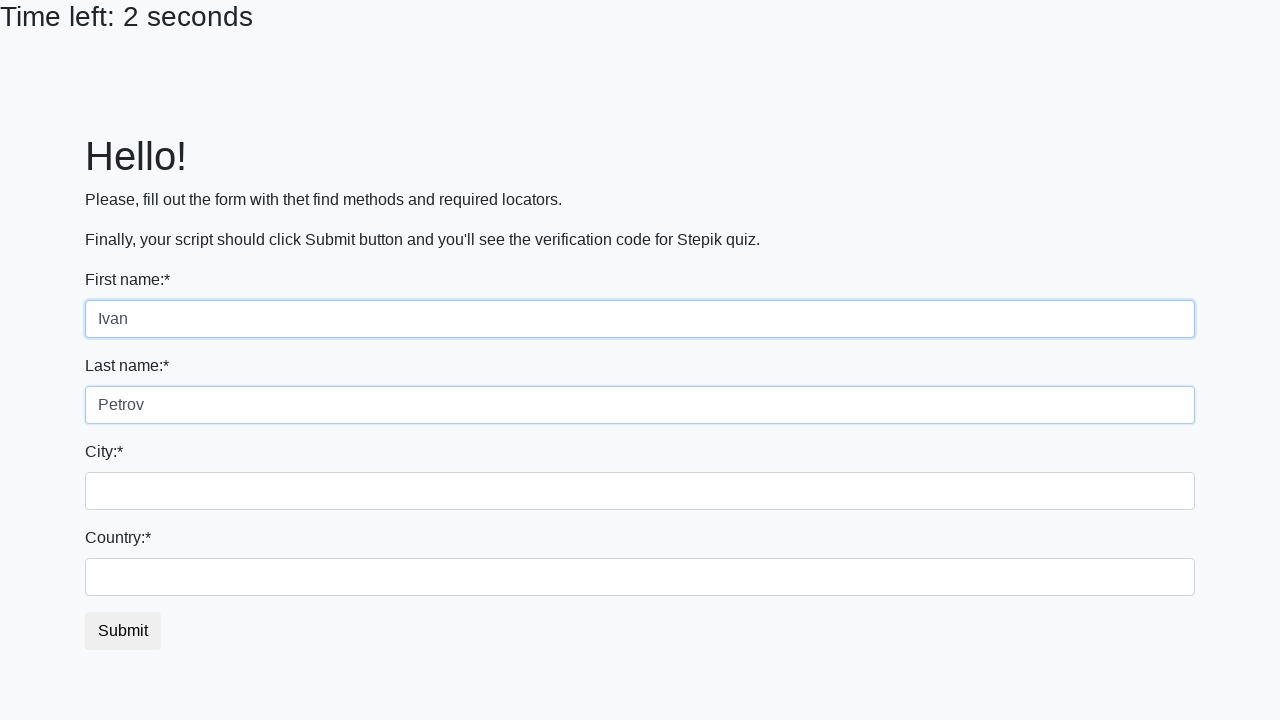

Filled city field with 'Smolensk' on .city
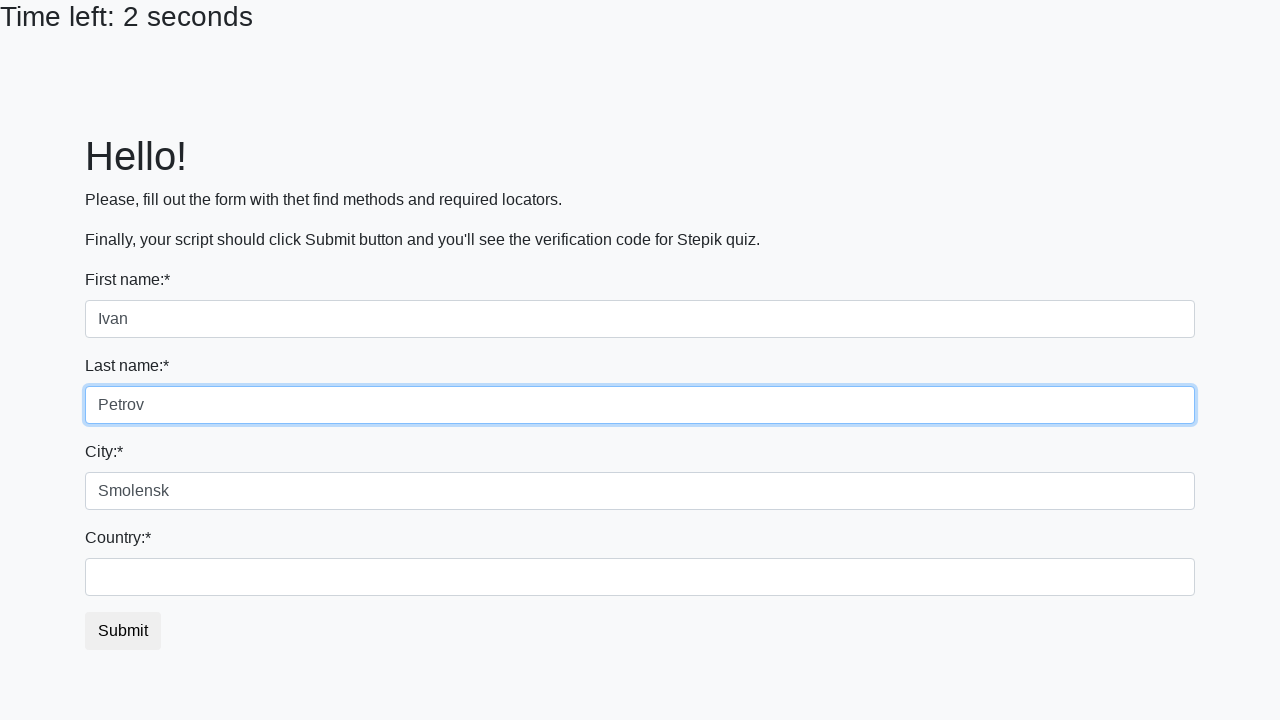

Filled country field with 'Russia' on #country
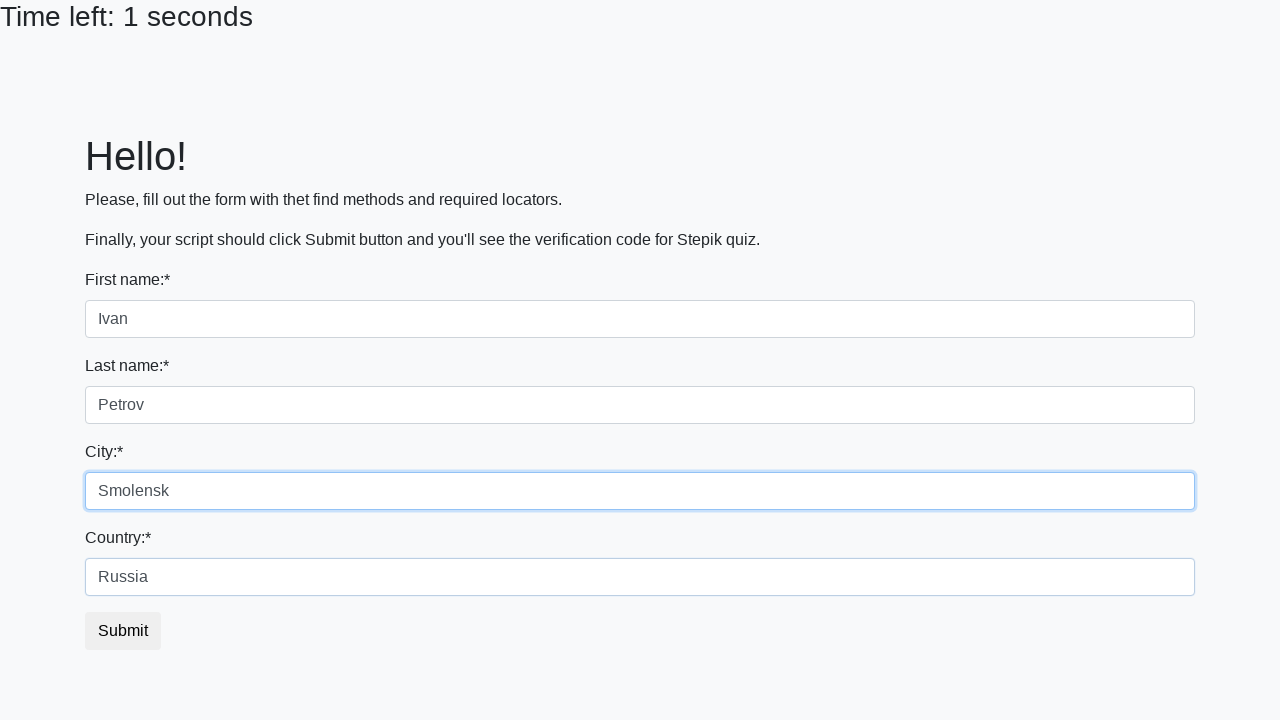

Clicked submit button to submit form at (123, 631) on button.btn
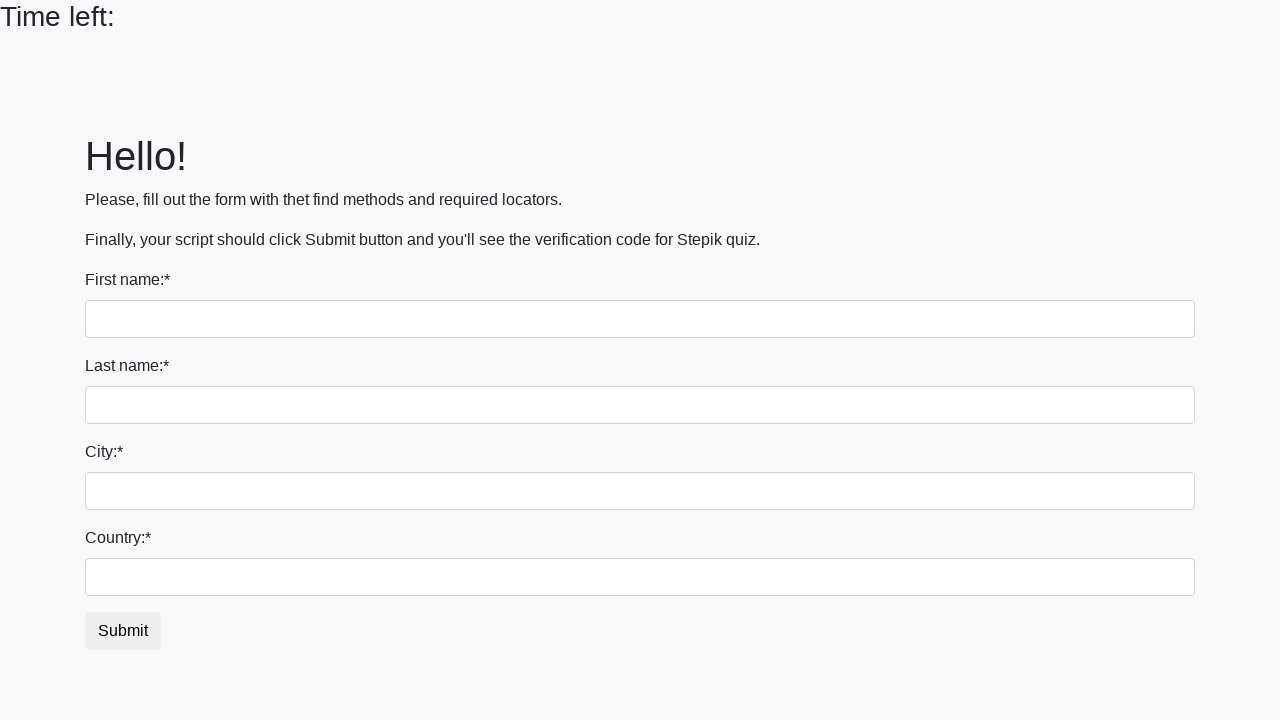

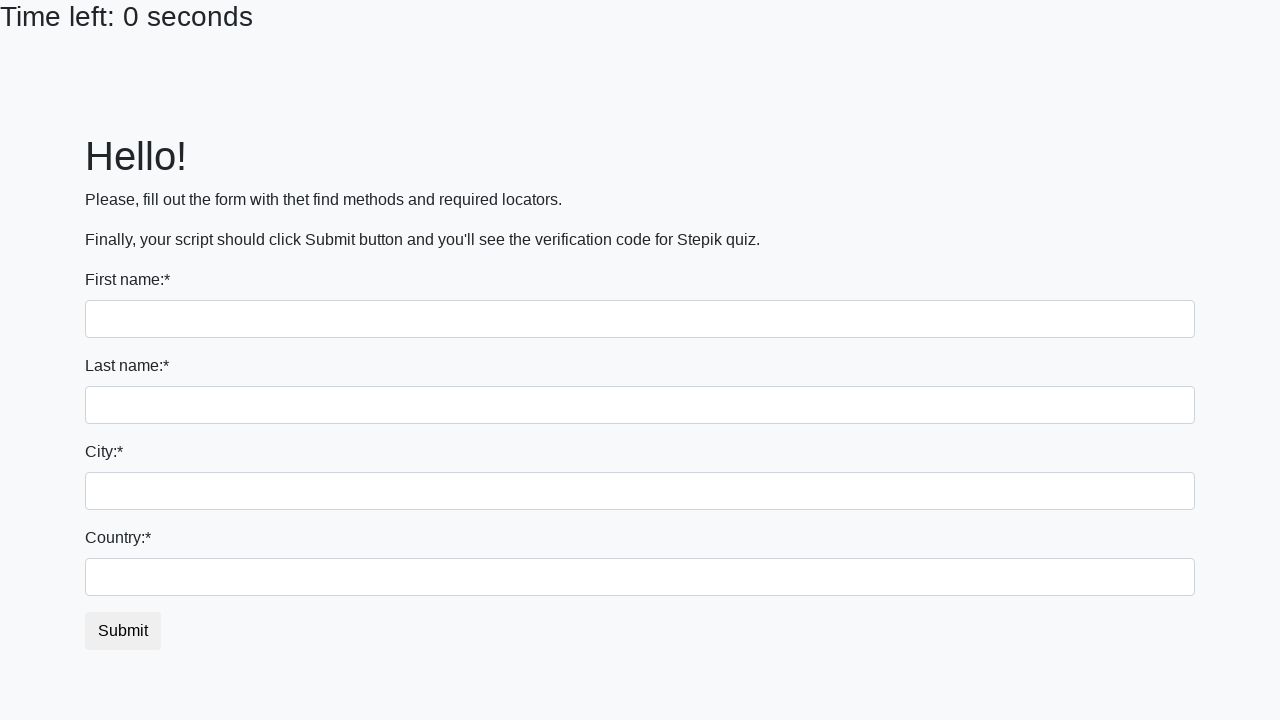